Waits for a price to reach $100, then clicks a button to reveal a math problem, solves it, and submits the answer

Starting URL: http://suninjuly.github.io/explicit_wait2.html

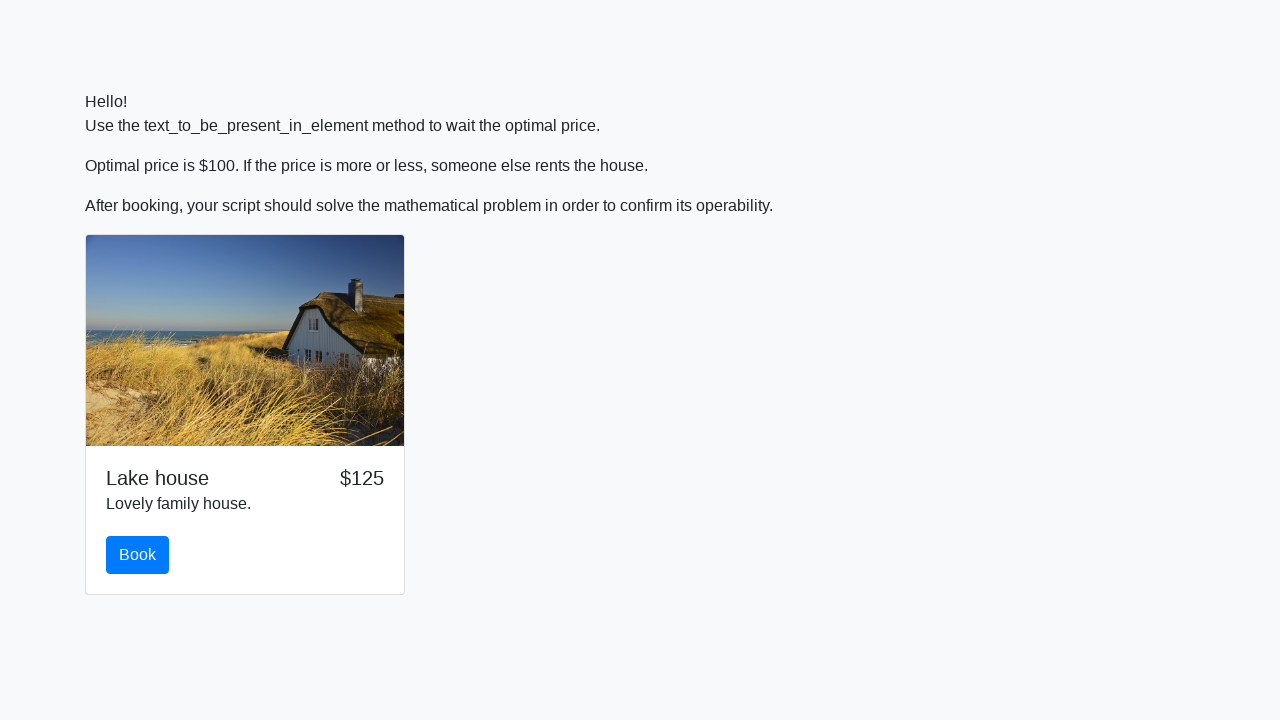

Waited for price to reach $100
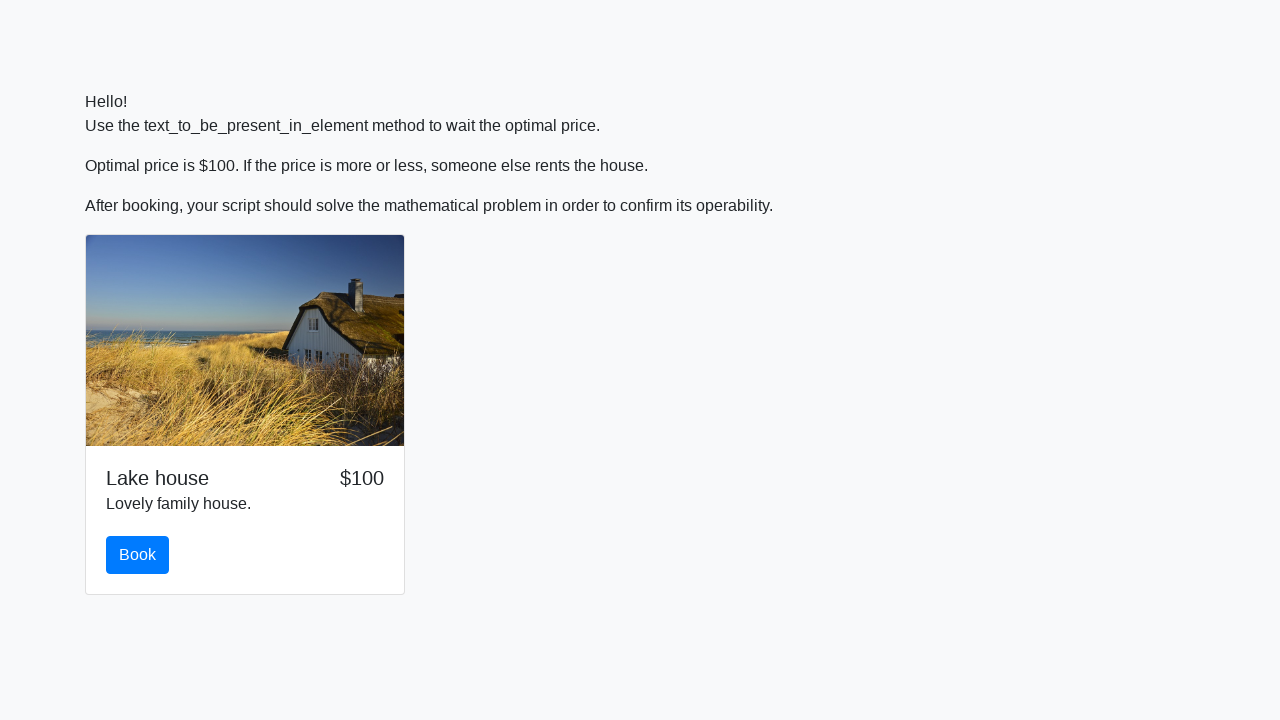

Clicked the book button to reveal math problem at (138, 555) on button#book
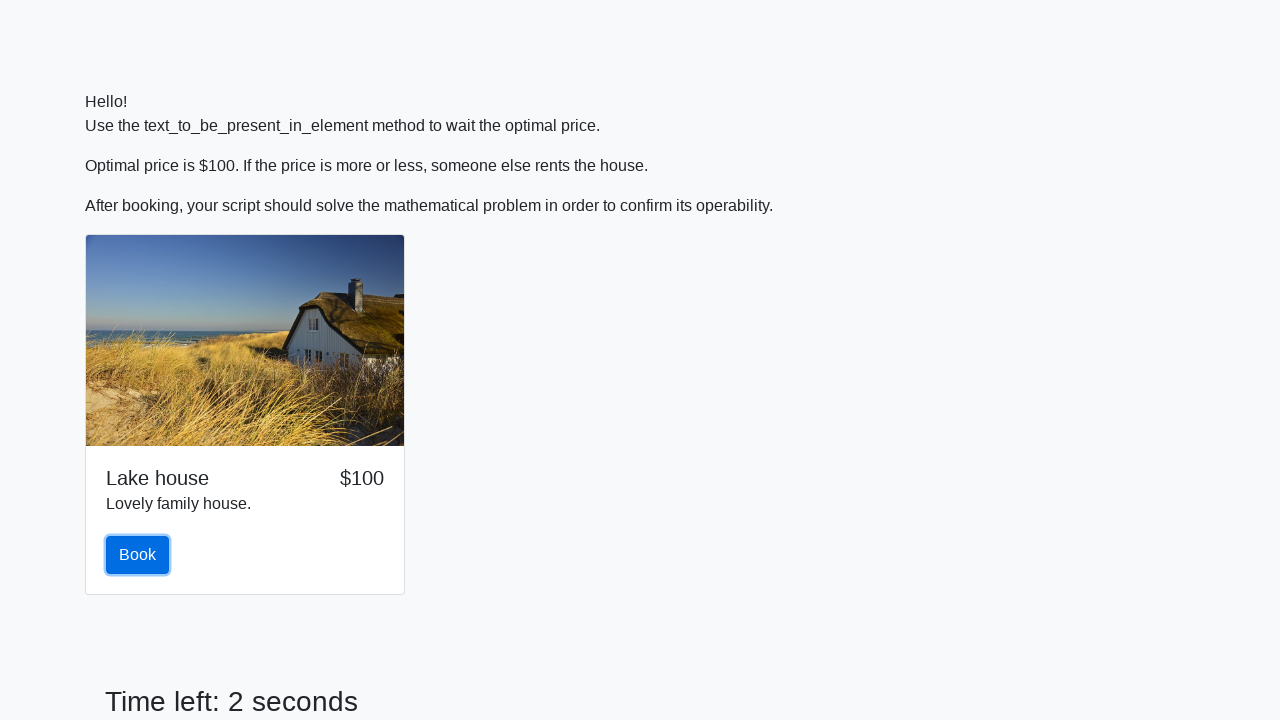

Retrieved x value: 118
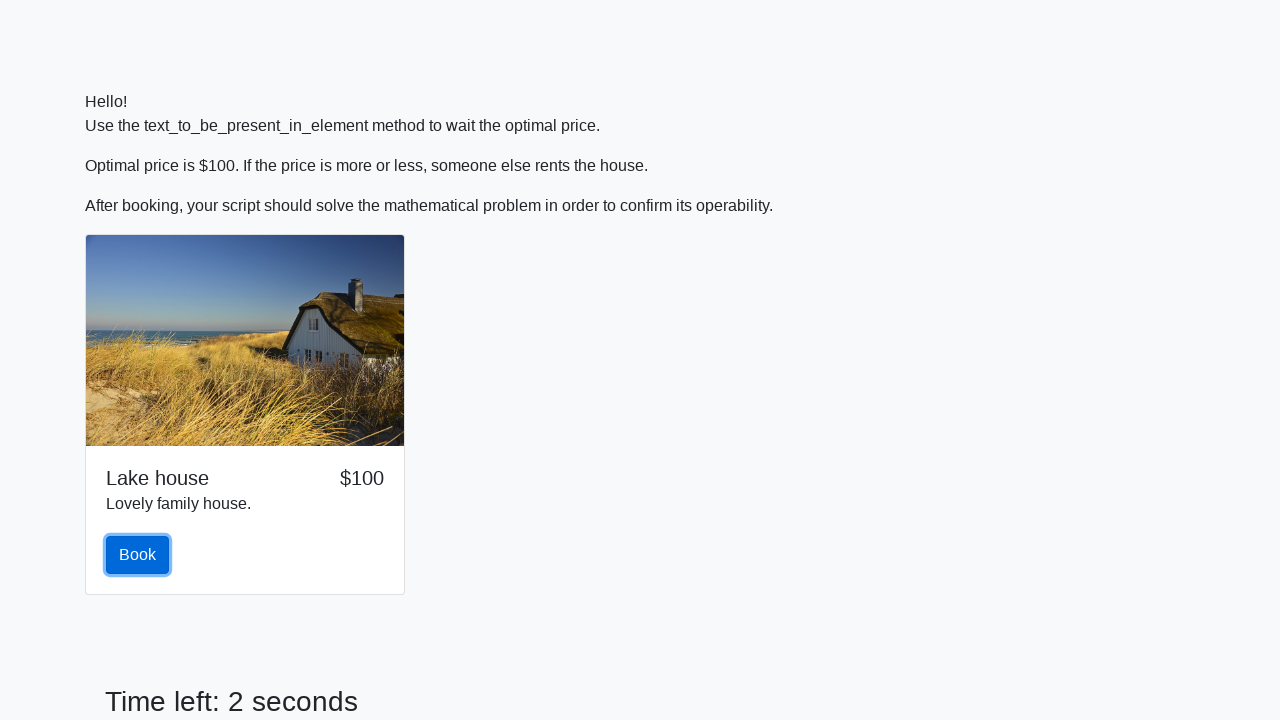

Calculated math answer: 2.466693970279655
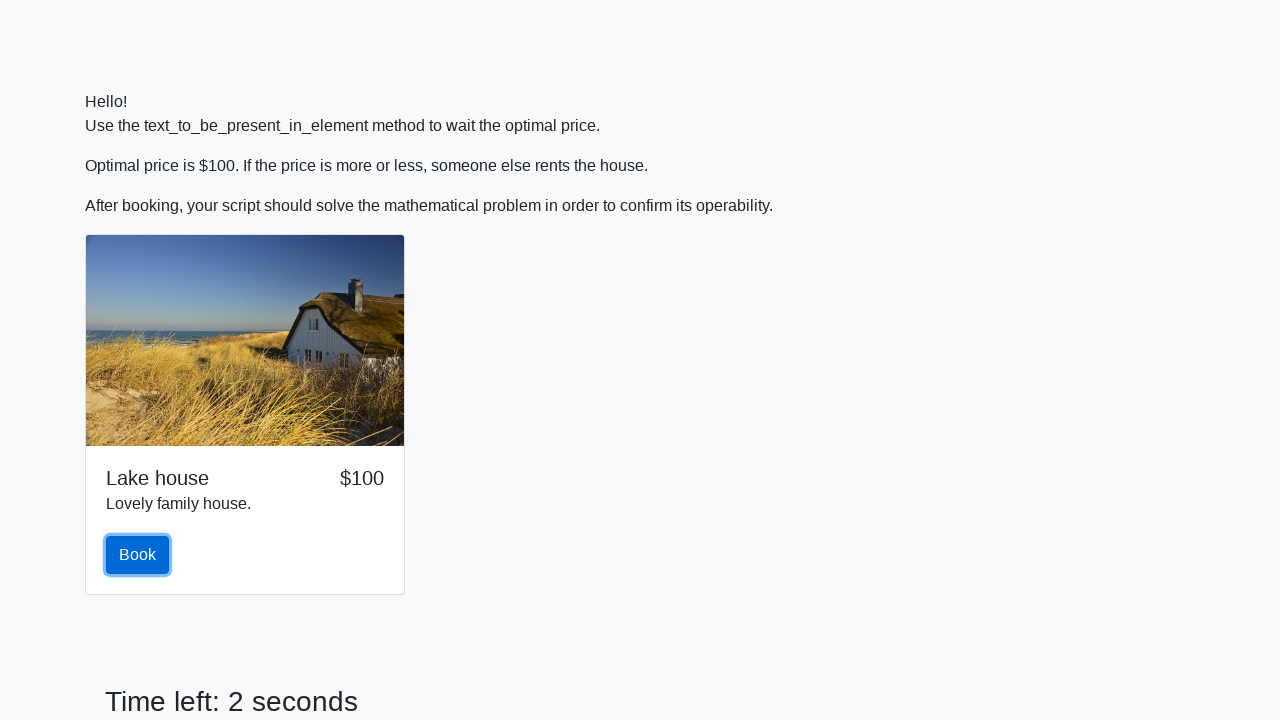

Filled answer field with calculated result on #answer
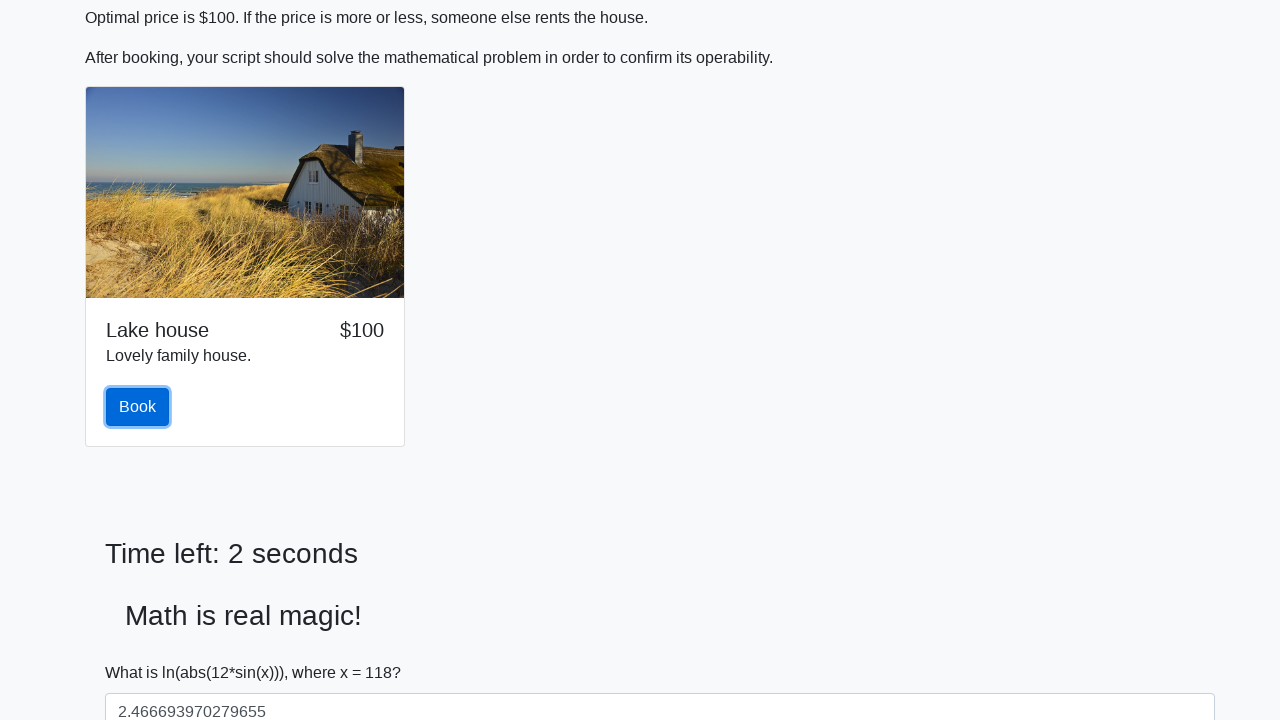

Clicked solve button to submit answer at (143, 651) on #solve
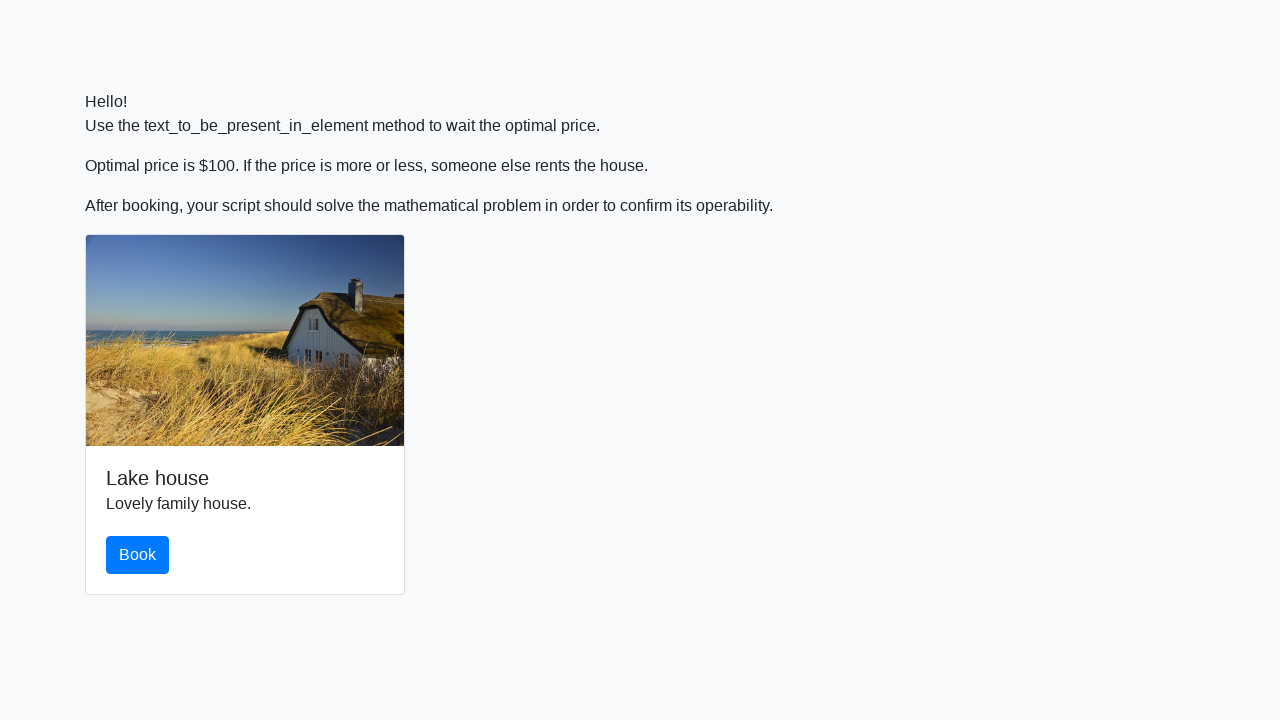

Waited for result to display
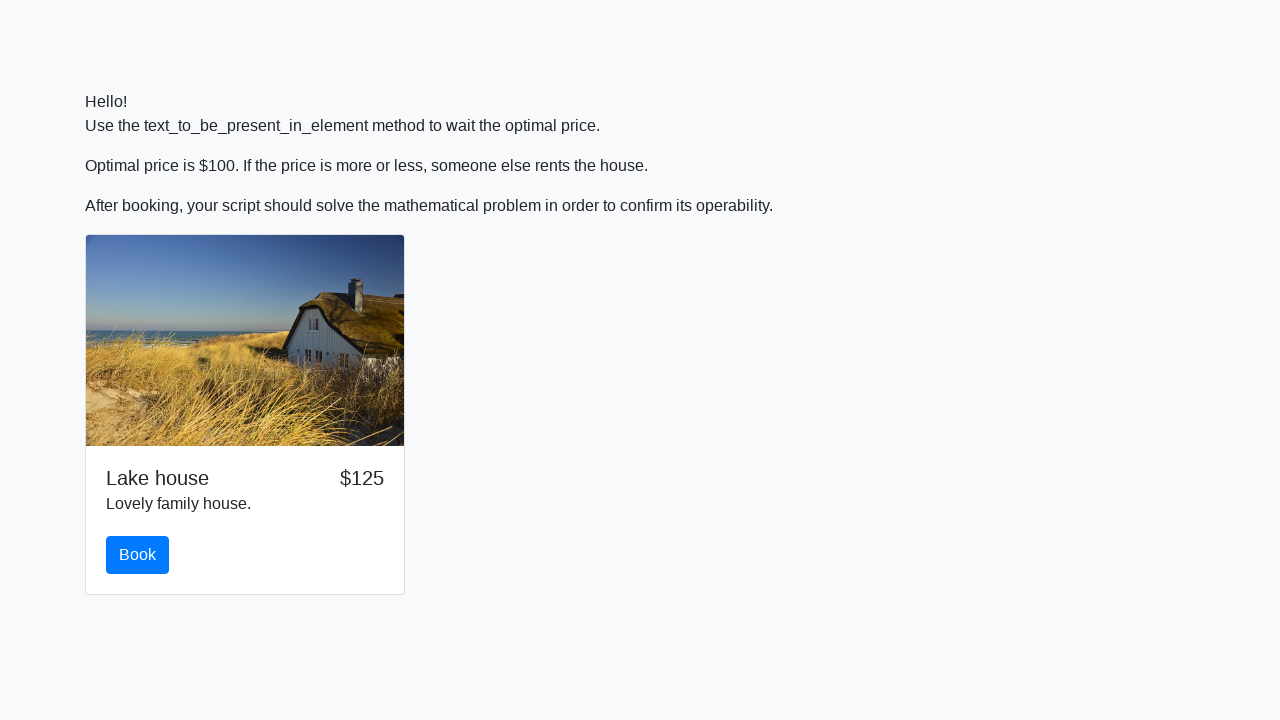

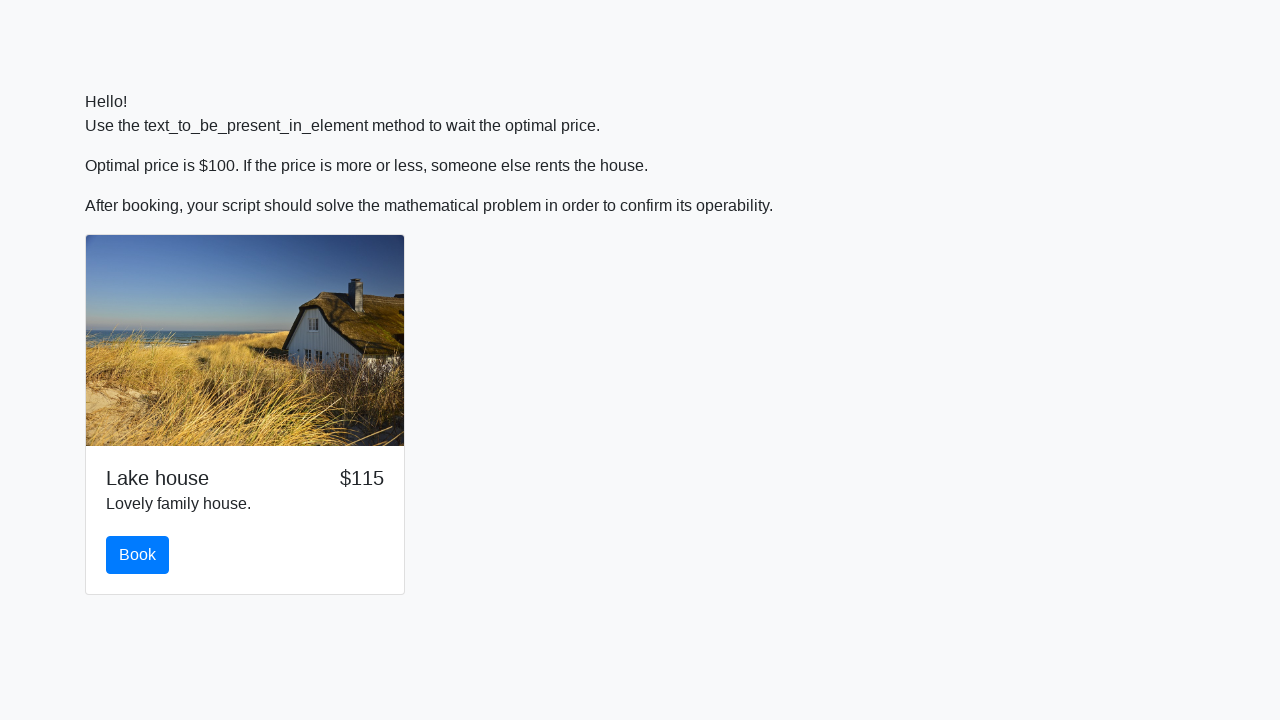